Tests the text box form on DemoQA by filling in full name, email, current address, and permanent address fields and submitting the form.

Starting URL: https://demoqa.com/elements

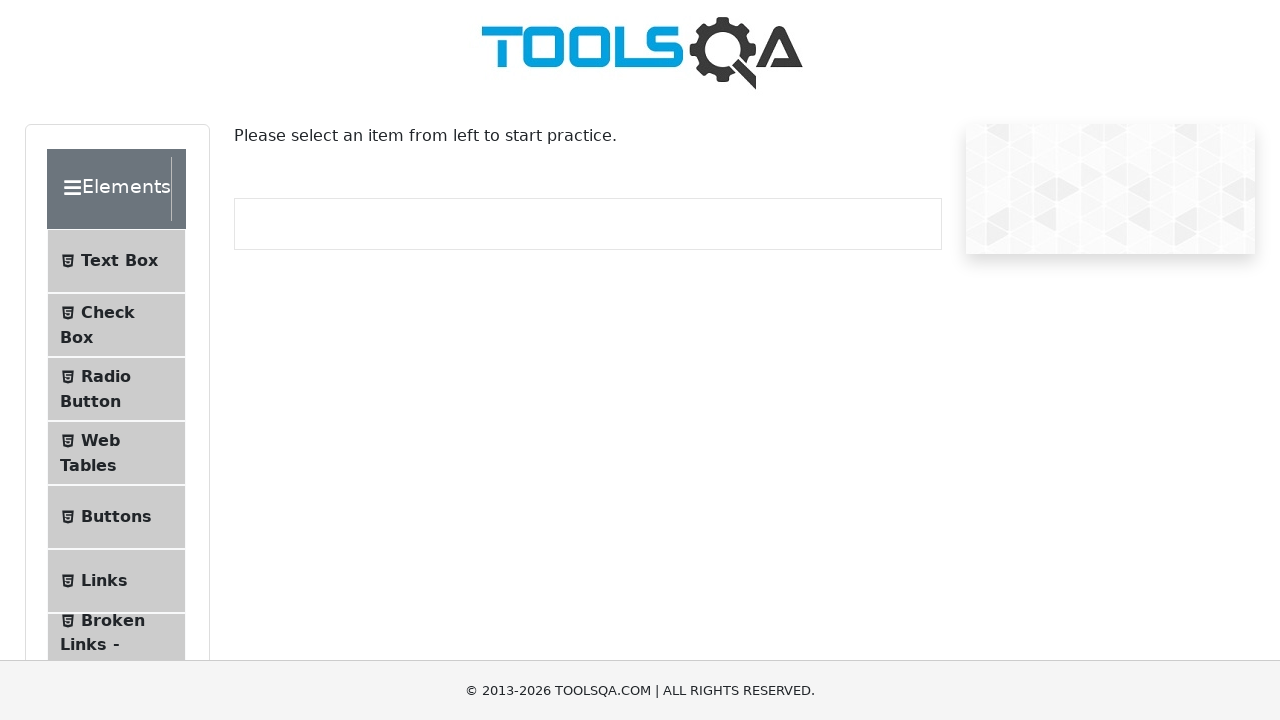

Clicked on 'Text Box' menu item at (116, 261) on internal:role=listitem >> internal:has-text="Text Box"i
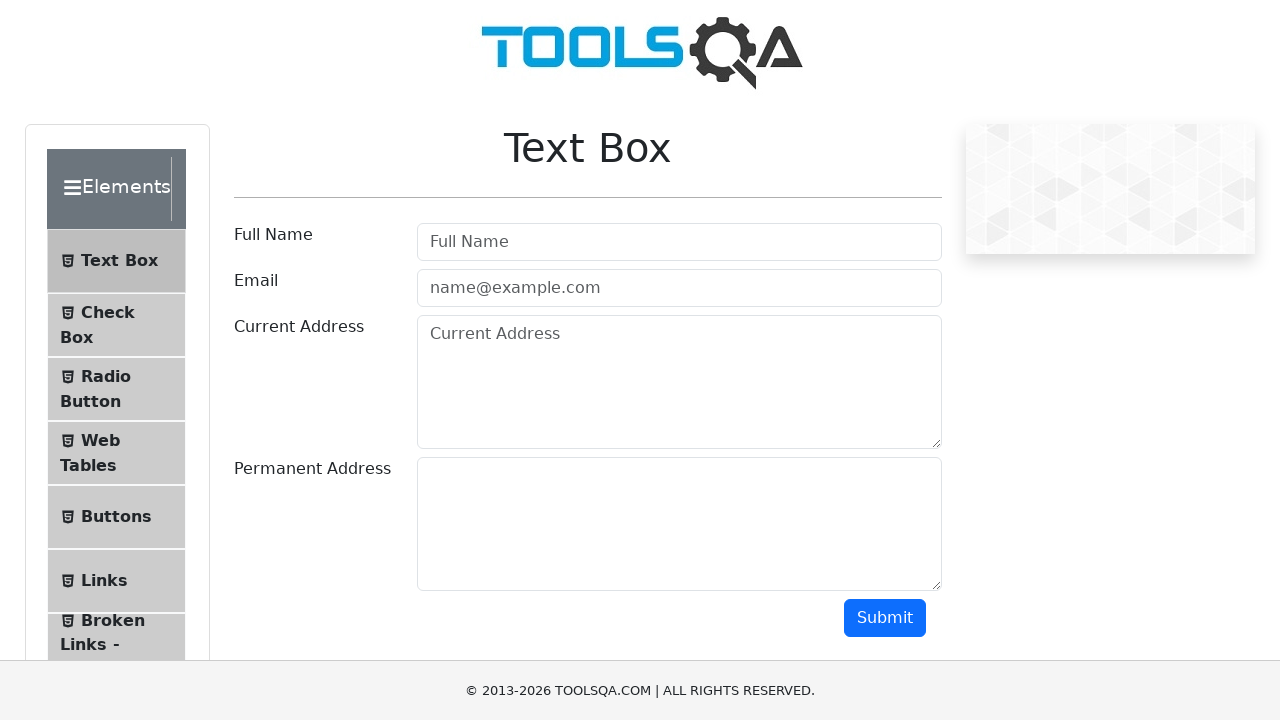

Clicked on Full Name field at (679, 242) on internal:attr=[placeholder="Full Name"i]
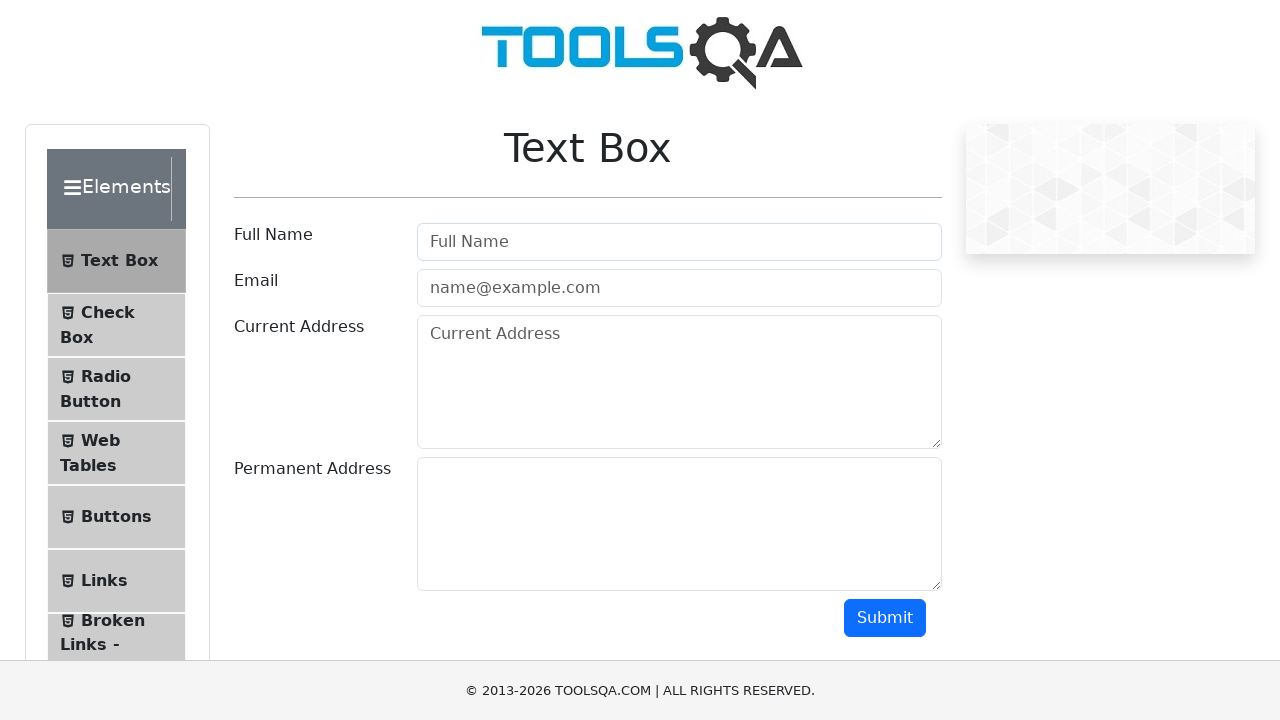

Filled Full Name field with 'Khan Baba' on internal:attr=[placeholder="Full Name"i]
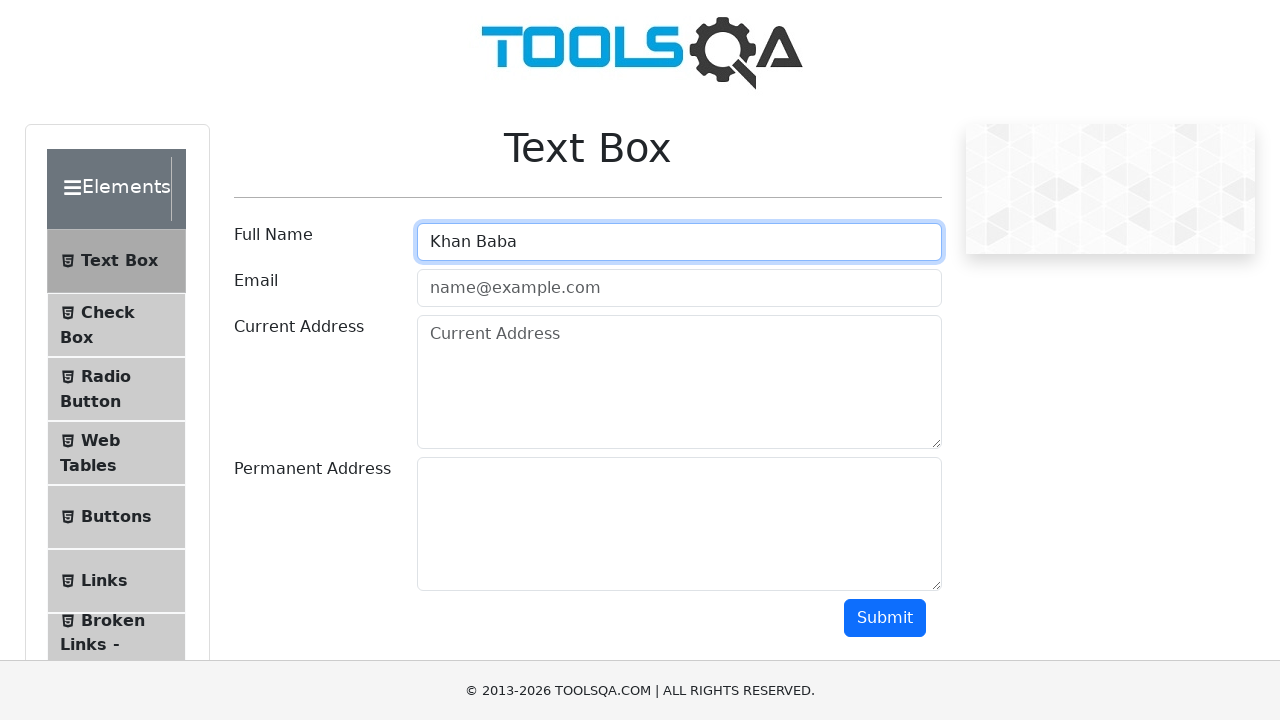

Pressed Tab to move to next field on internal:attr=[placeholder="Full Name"i]
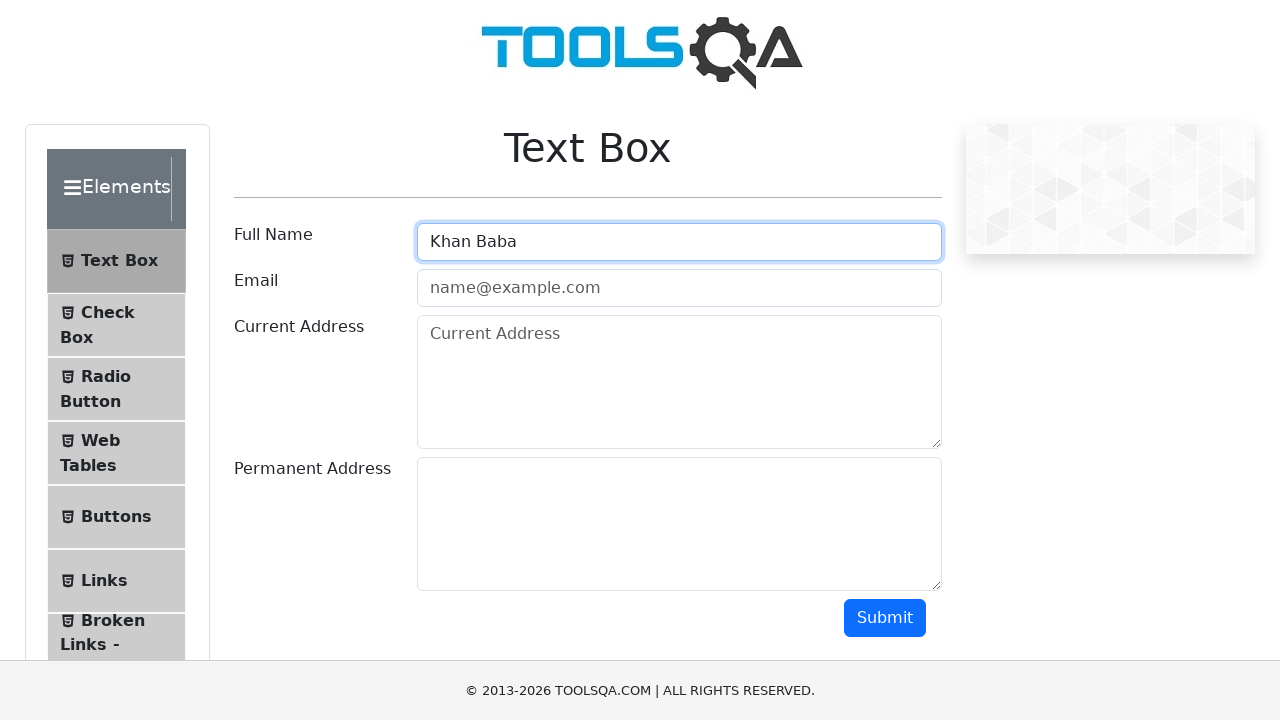

Filled Email field with 'MullaTester@yopmail.com' on internal:attr=[placeholder="name@example.com"i]
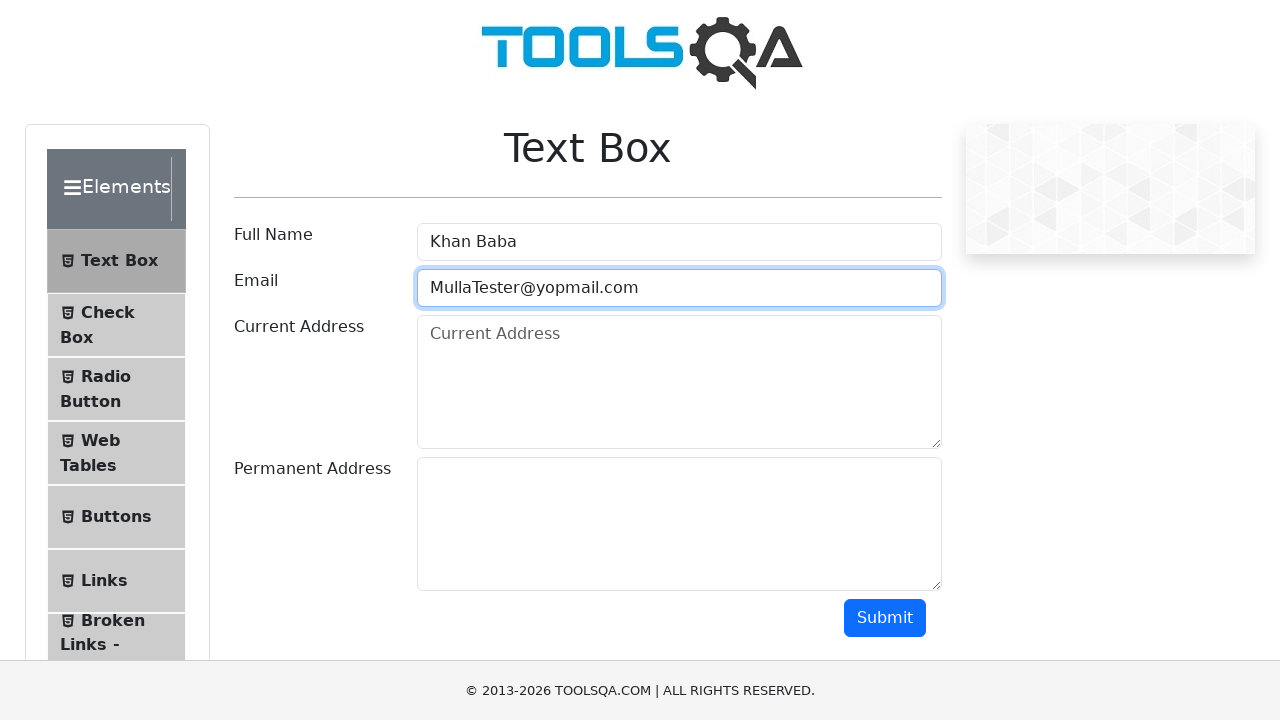

Pressed Tab to move to next field on internal:attr=[placeholder="name@example.com"i]
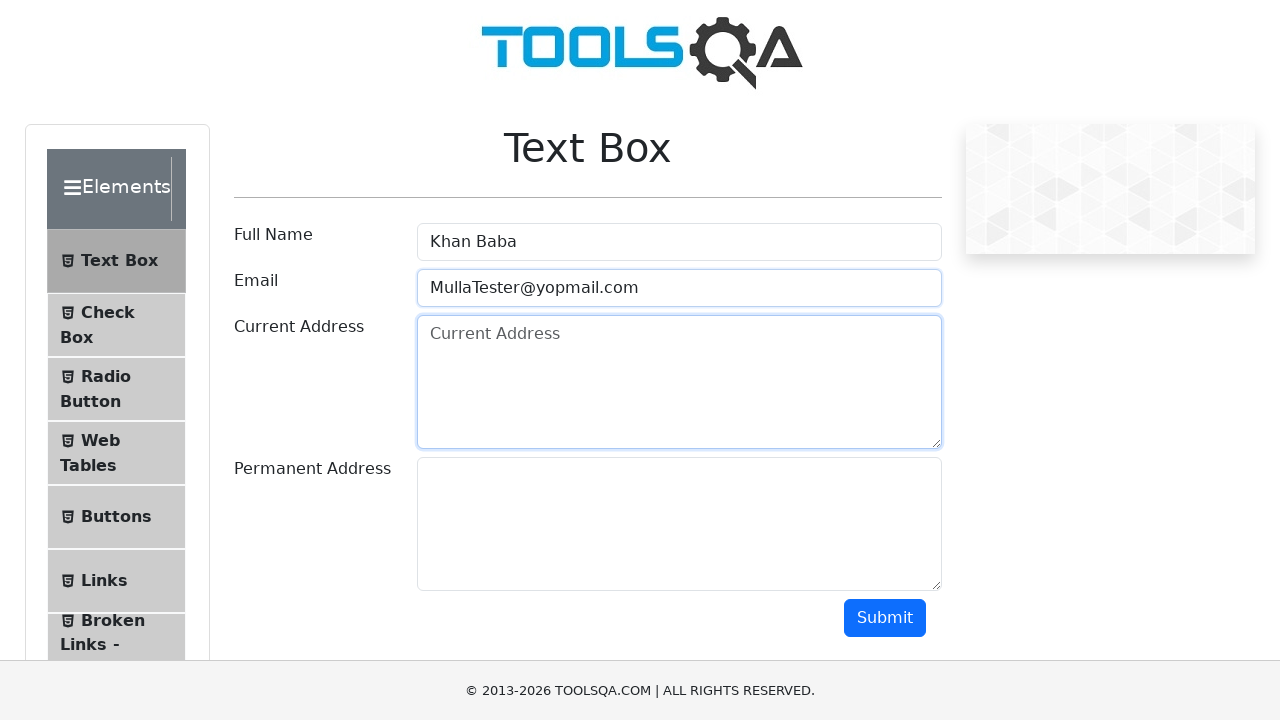

Filled Current Address field with 'Hotel 5, Street 4, Avenue Creek, Optar' on internal:attr=[placeholder="Current Address"i]
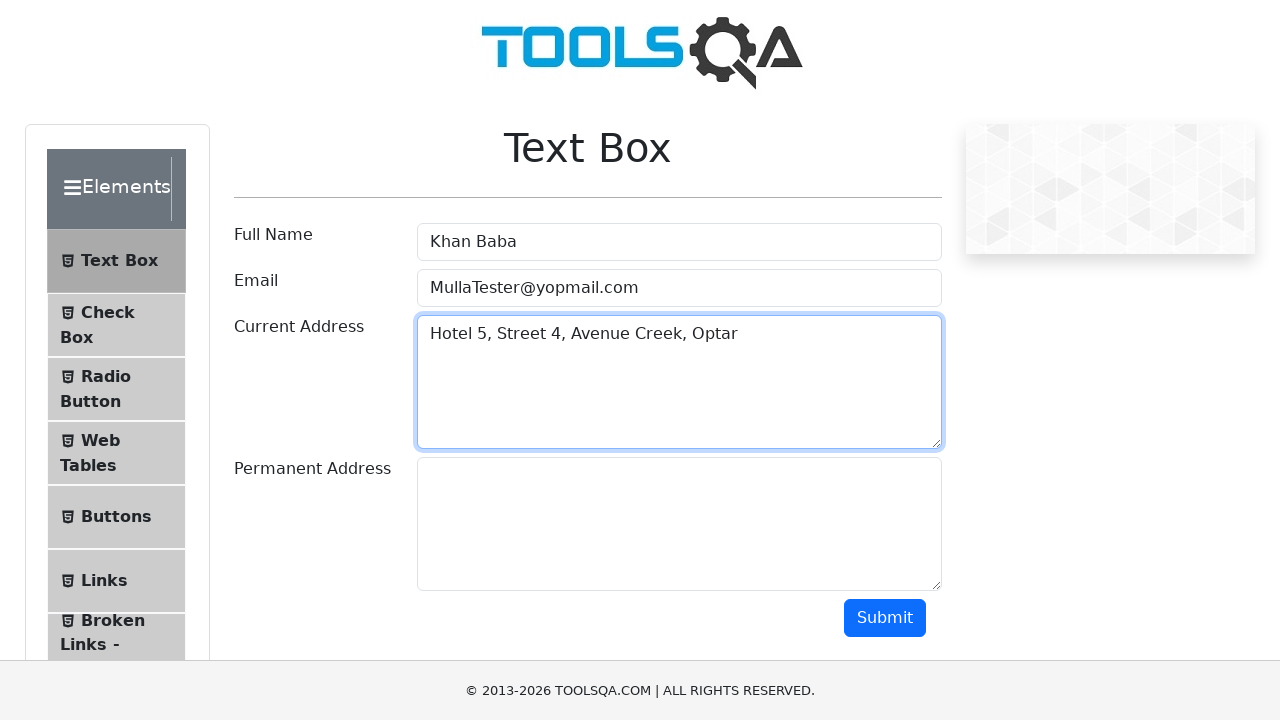

Pressed Tab to move to next field on internal:attr=[placeholder="Current Address"i]
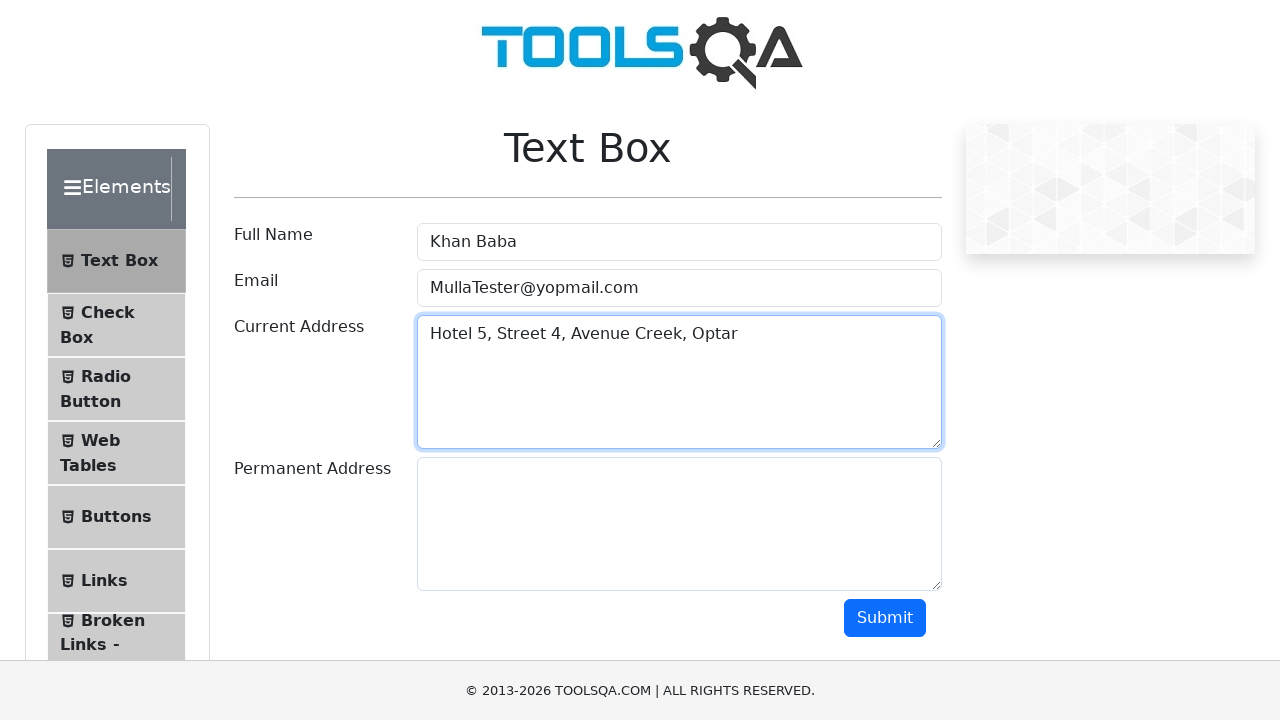

Filled Permanent Address field with 'Hotel 5, Street 5 , Avenue Creek, Optar' on #permanentAddress
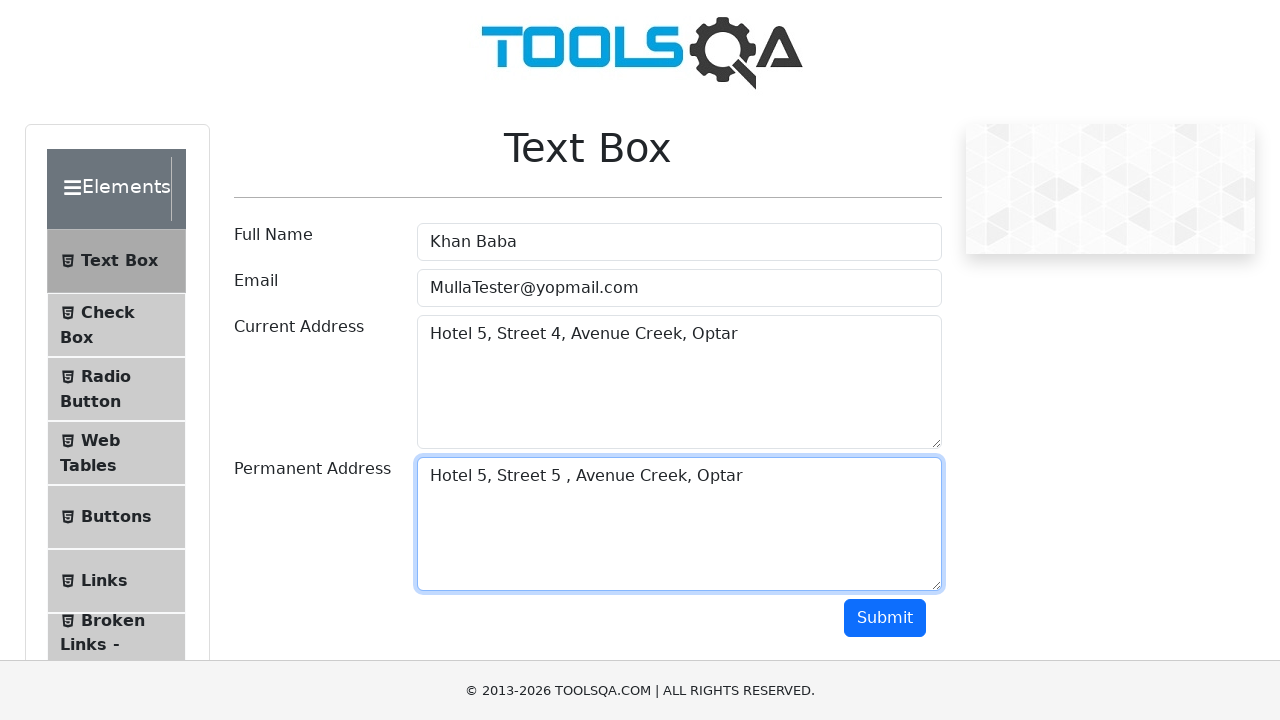

Pressed Tab to move to next field on #permanentAddress
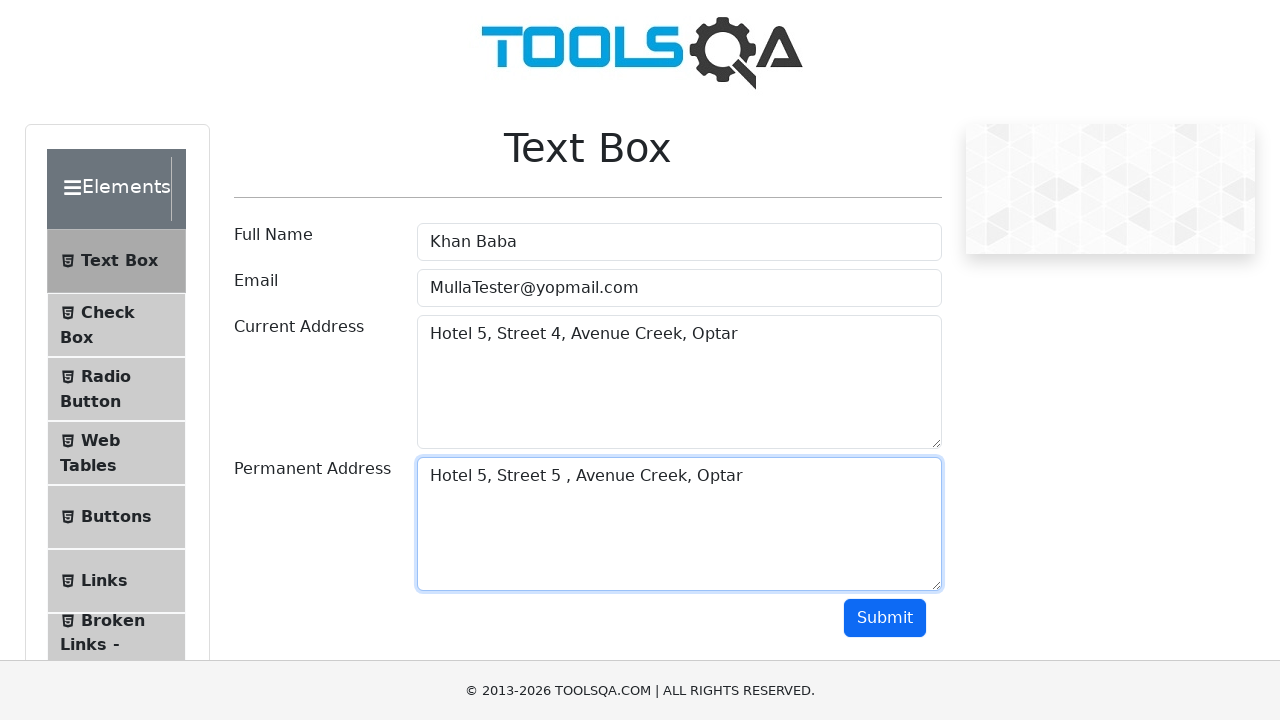

Submitted the form by pressing Enter on Submit button on internal:role=button[name="Submit"i]
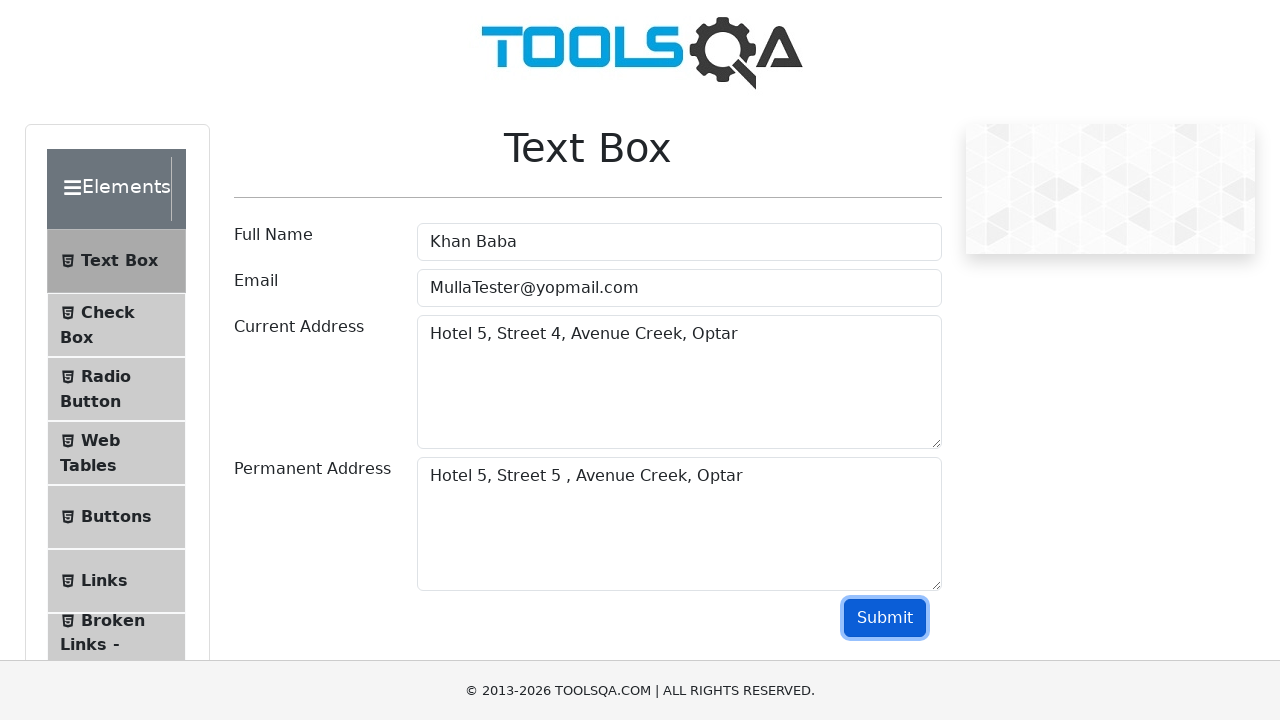

Verified permanent address in output: 'Permananet Address :Hotel 5, Street 5 , Avenue Creek, Optar' at (588, 360) on internal:text="Permananet Address :Hotel 5, Street 5 , Avenue Creek, Optar"i
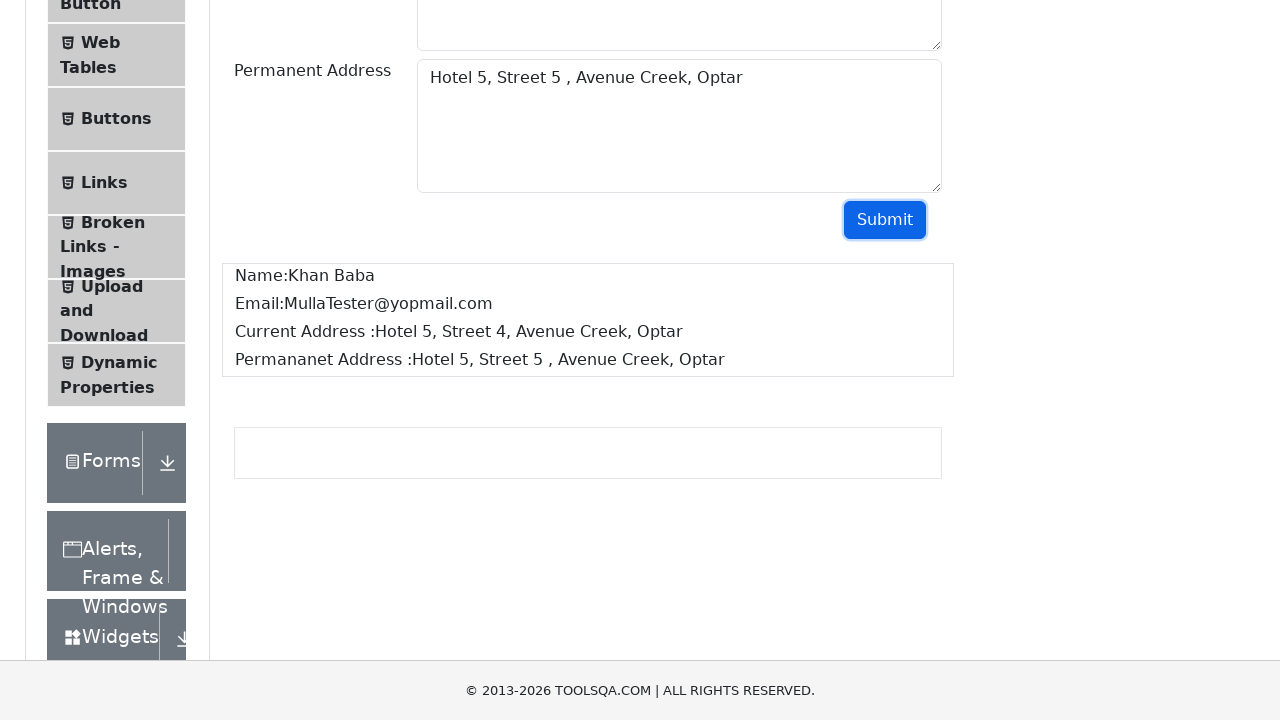

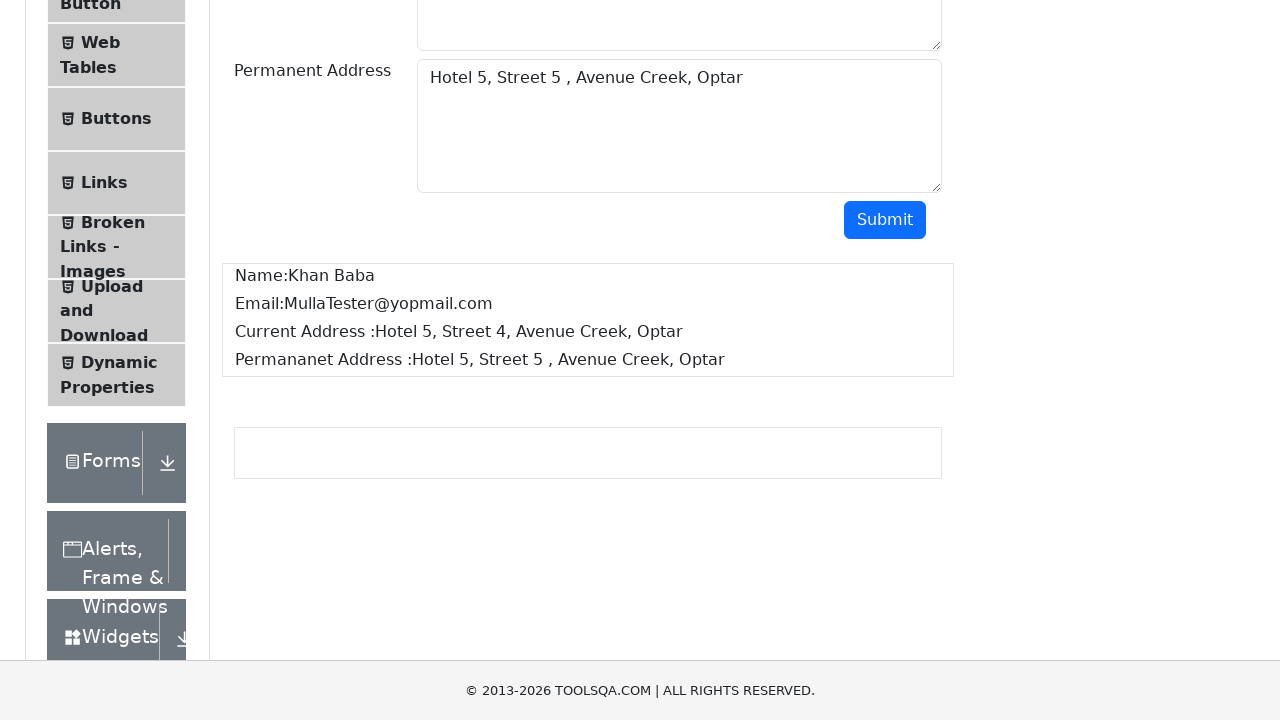